Tests country selection functionality on a registration form by scrolling to a section, opening a country dropdown, and selecting India from the search options

Starting URL: http://demo.automationtesting.in/Register.html

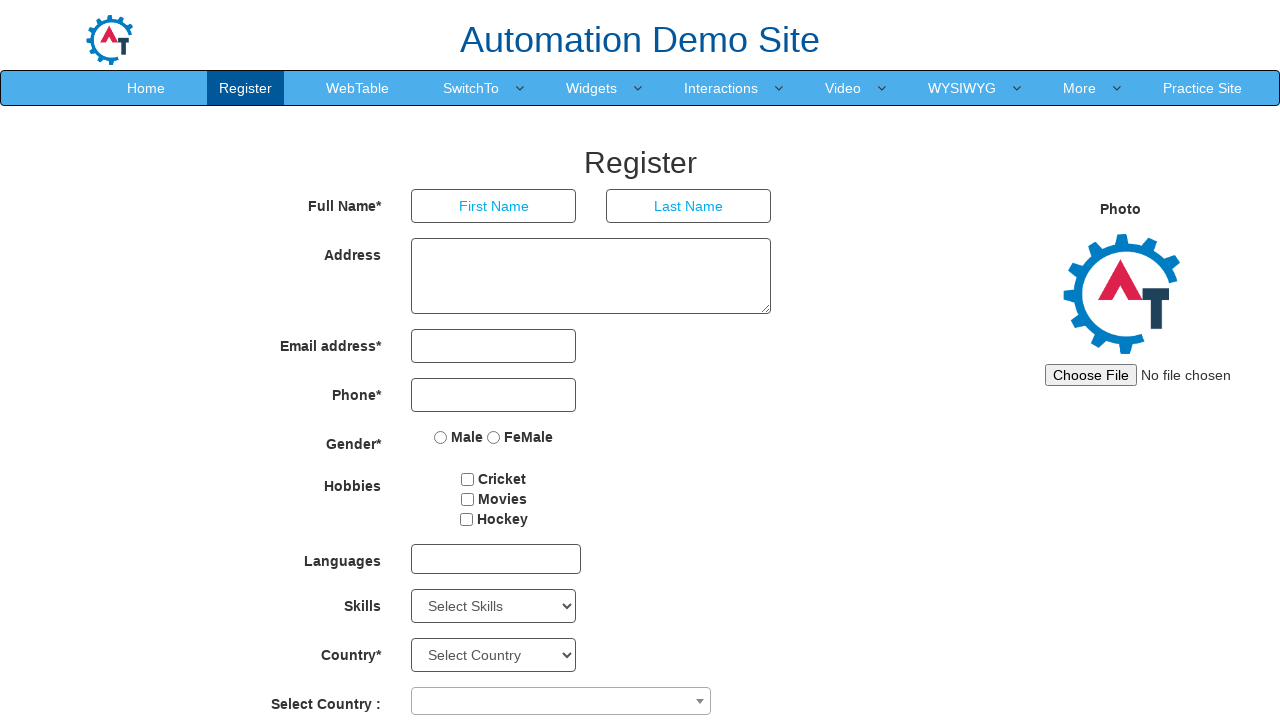

Scrolled to 2016 section to make country dropdown visible
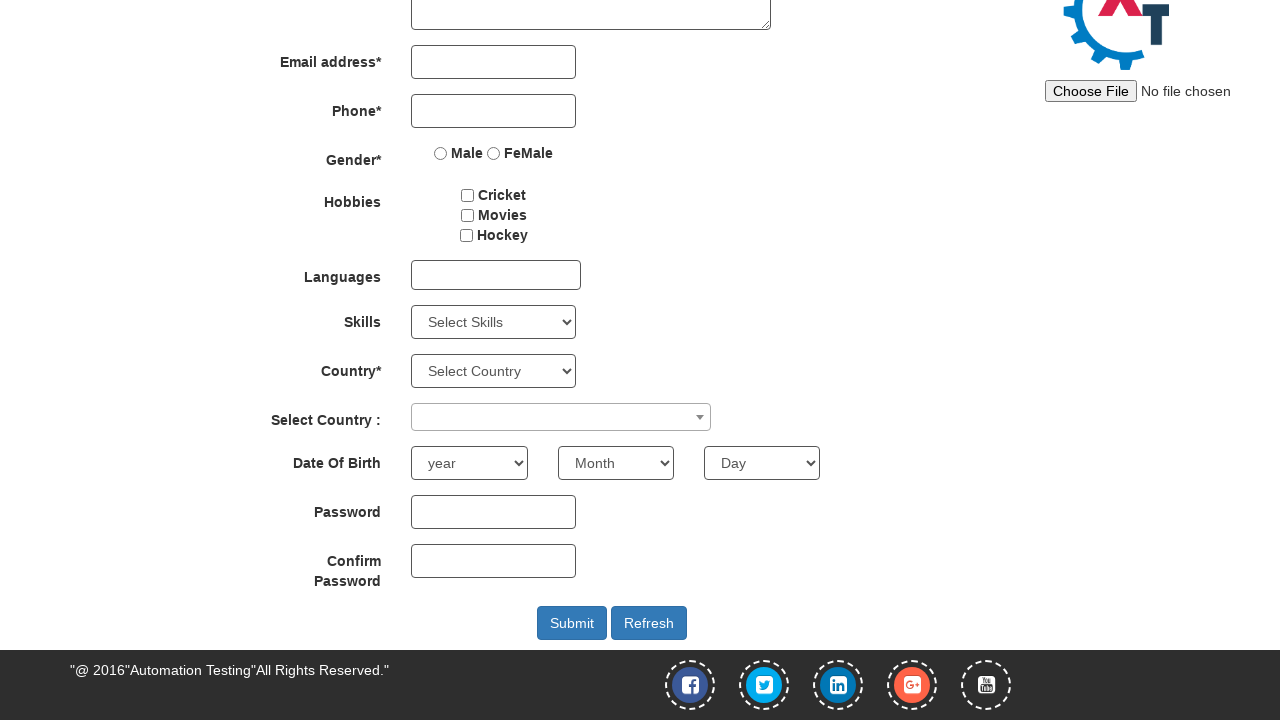

Clicked on country select dropdown to open it at (561, 417) on span.select2-selection.select2-selection--single
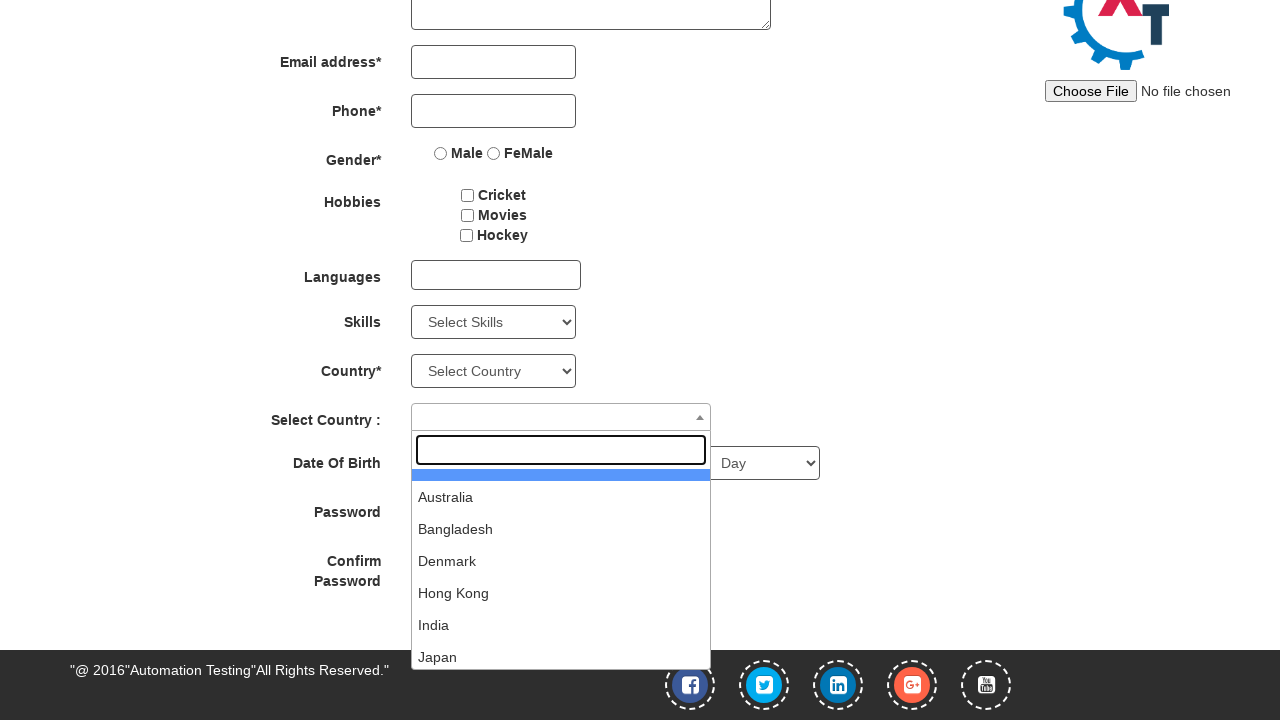

Filled search input with 'India' on input[type='search']
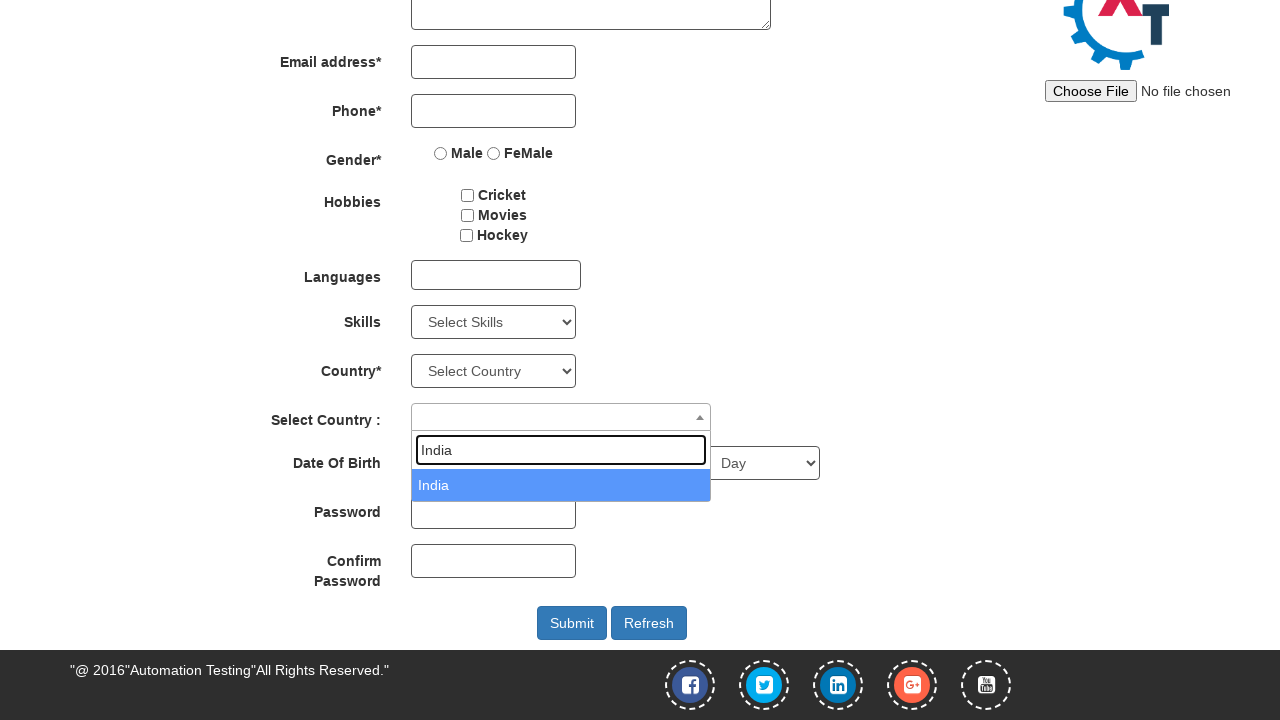

Pressed Enter to select India from dropdown
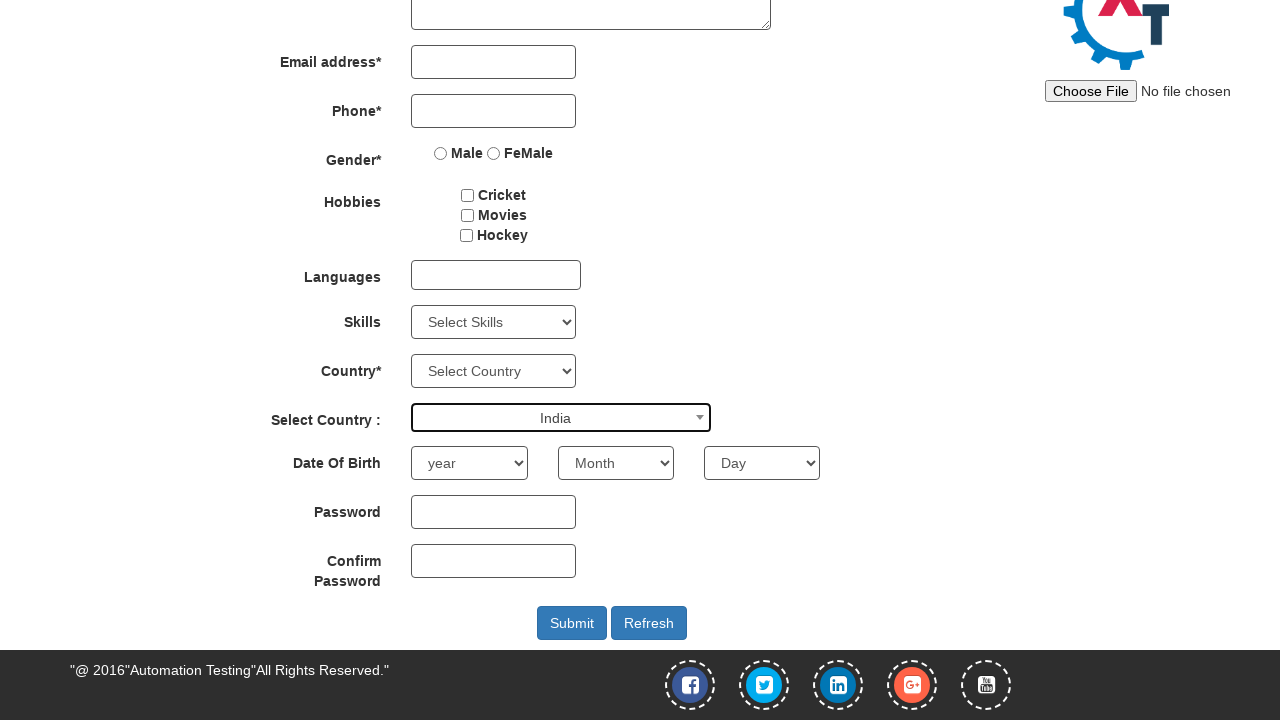

Waited for selection to register
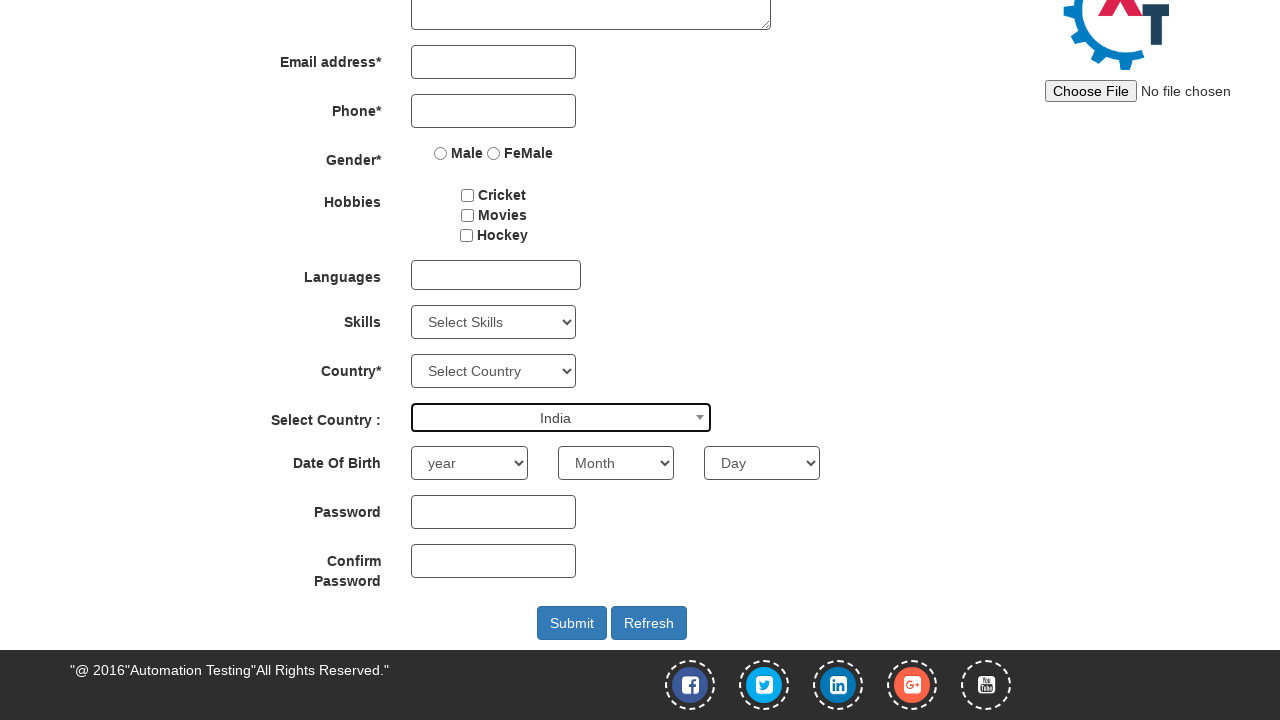

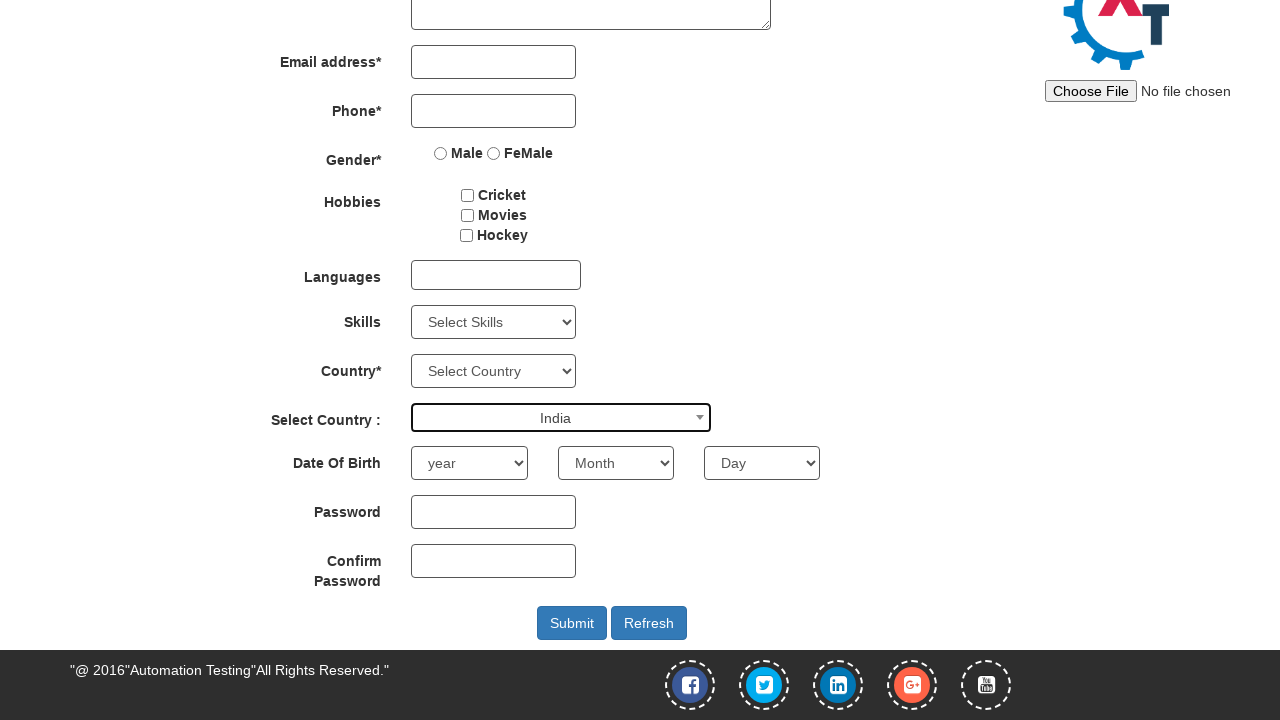